Tests search functionality on PTT Japan_Travel forum by entering a search query for "北海道" (Hokkaido) and verifying search results are displayed

Starting URL: https://www.ptt.cc/bbs/Japan_Travel/index.html

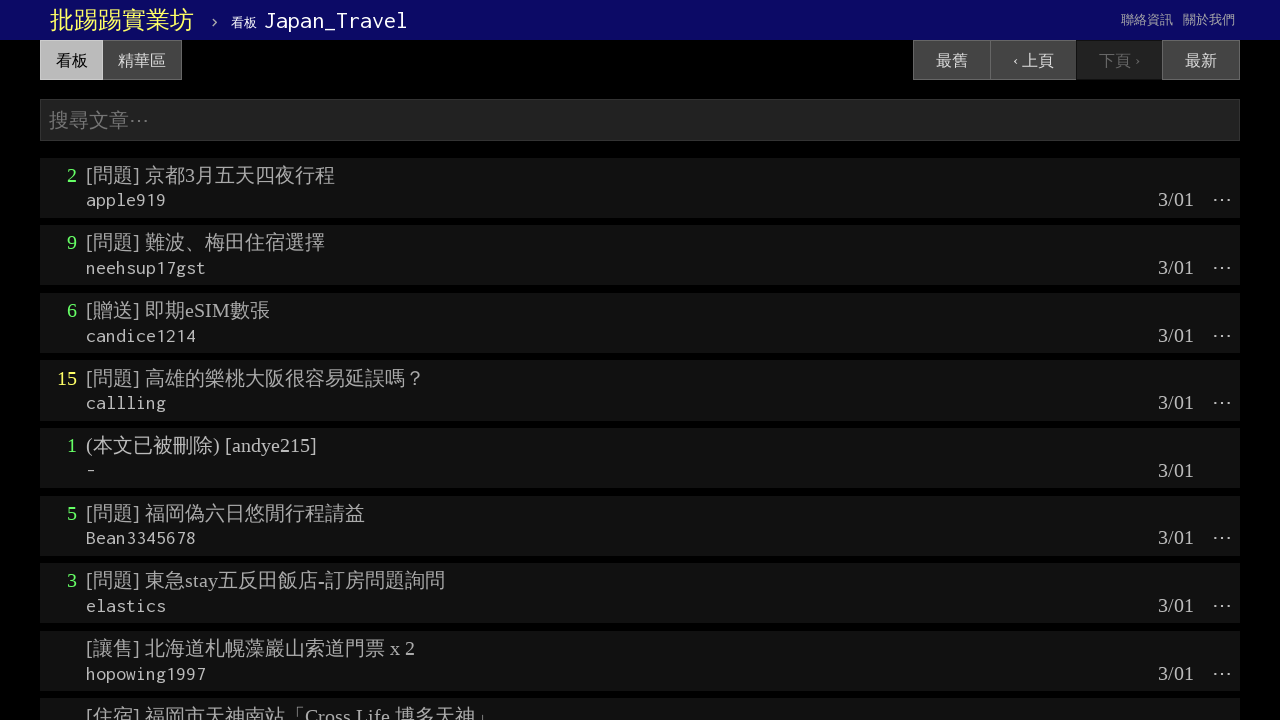

Cleared the search input field on .query
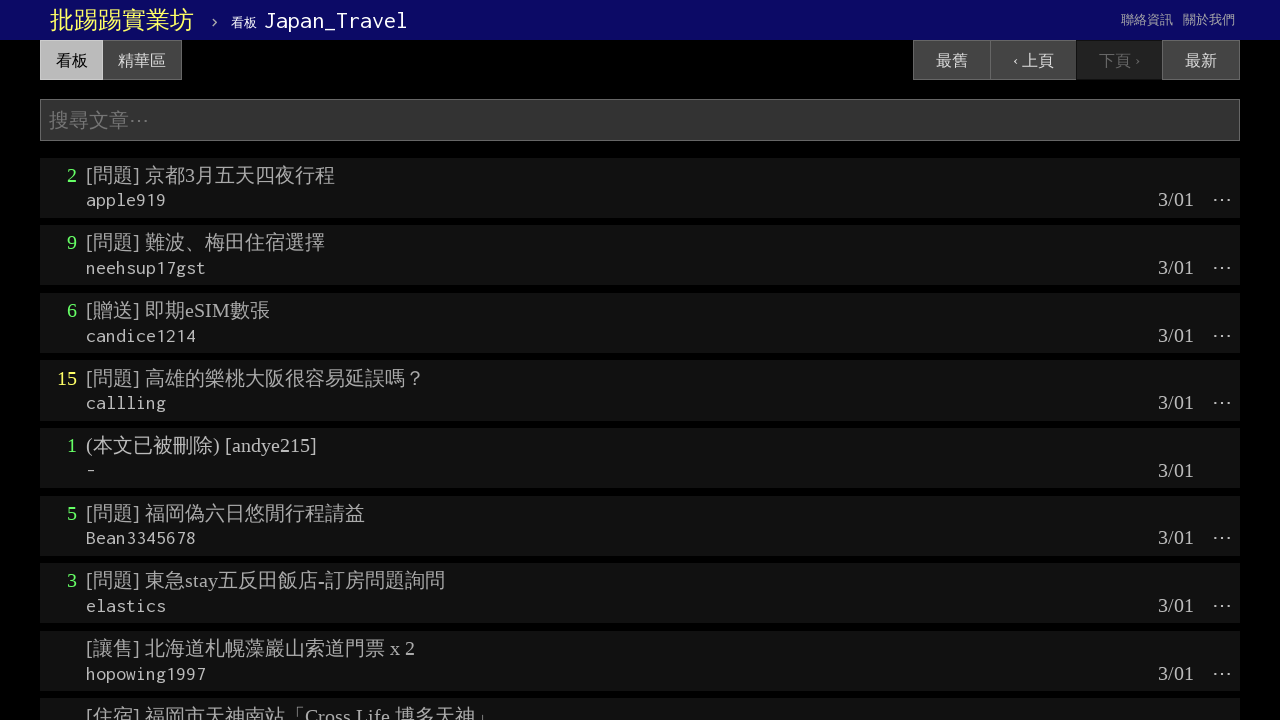

Entered search query '北海道' (Hokkaido) in search field on .query
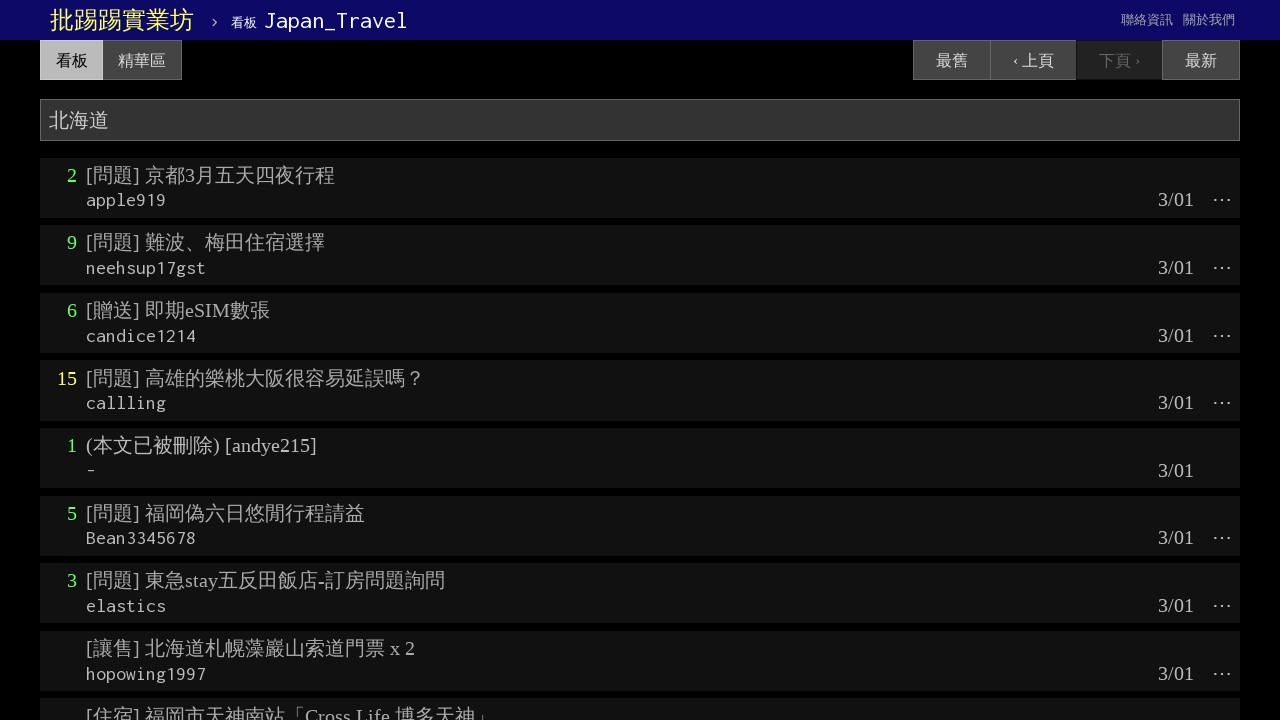

Pressed Enter to submit search query on .query
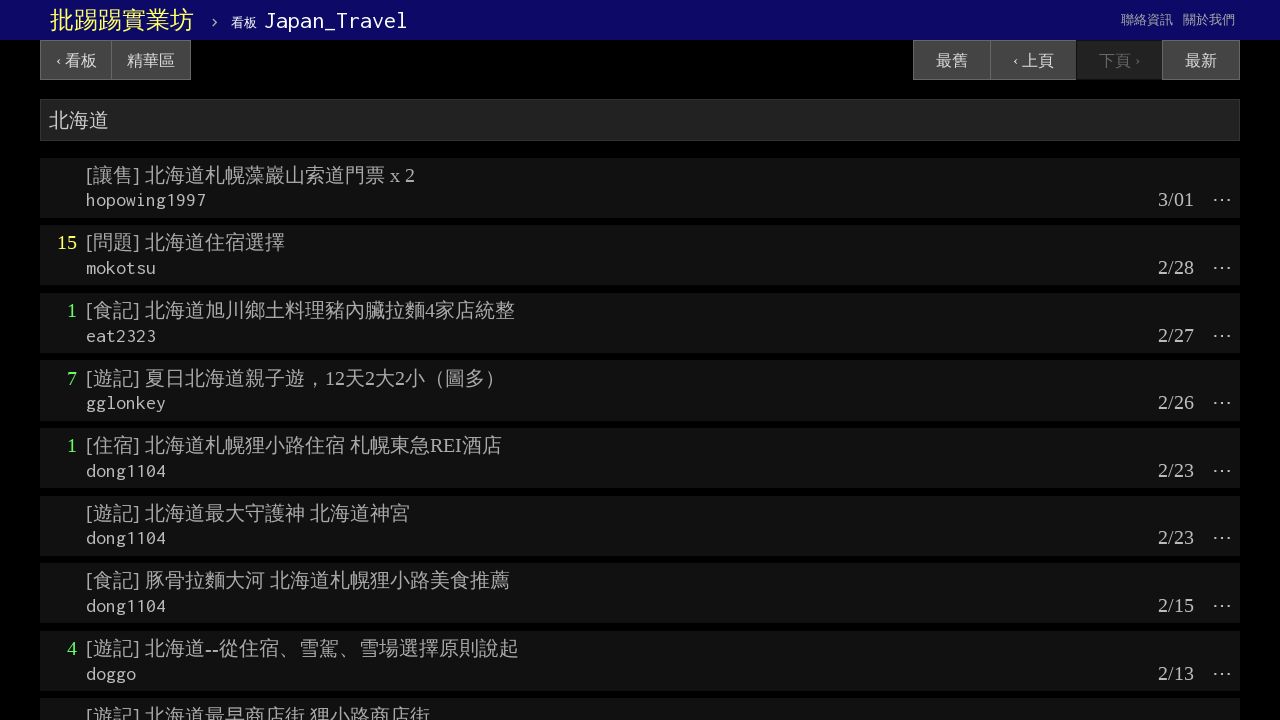

Search results loaded and title elements are visible
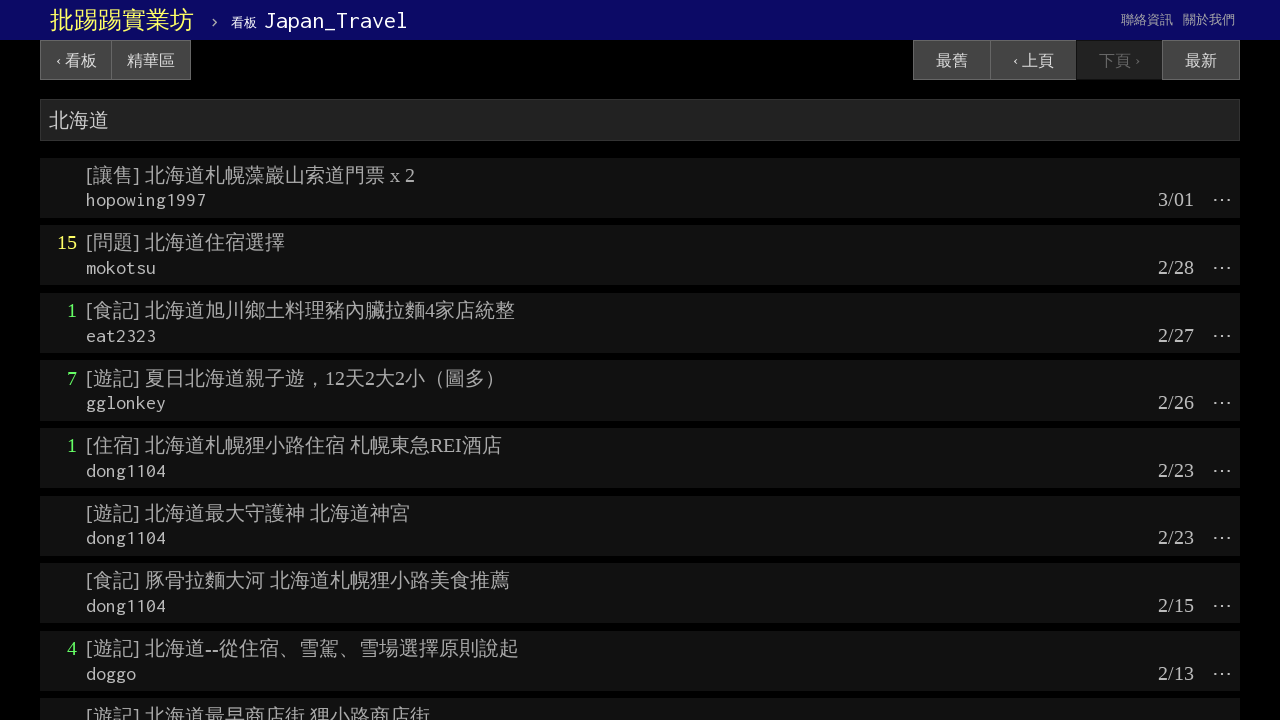

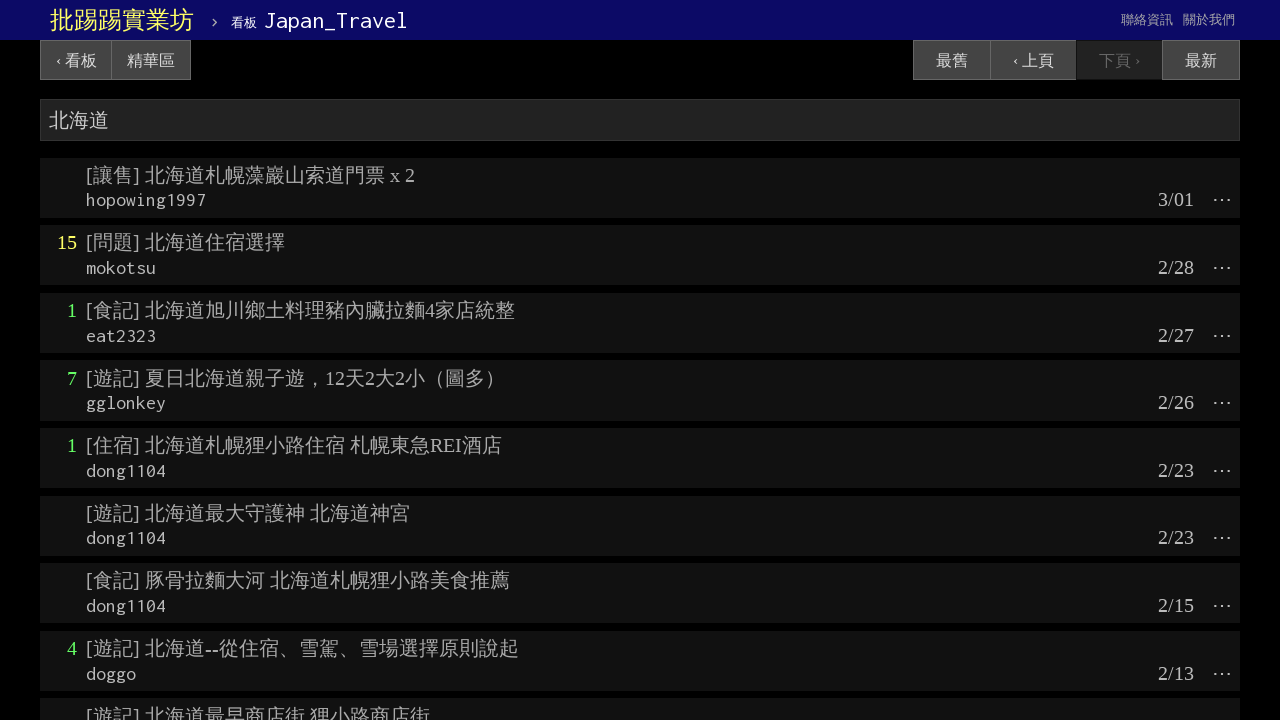